Tests browser window resizing functionality by navigating to Flipkart and setting the window dimensions to 100x200 pixels

Starting URL: https://www.flipkart.com/

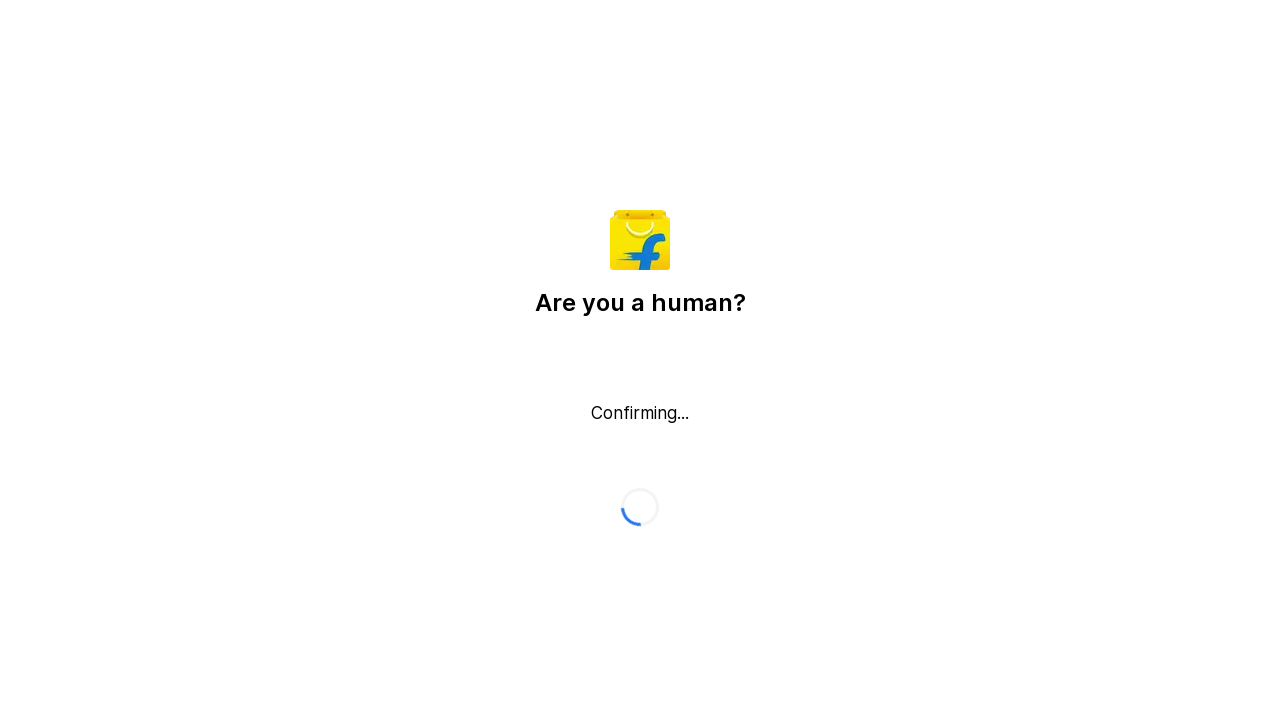

Navigated to Flipkart homepage
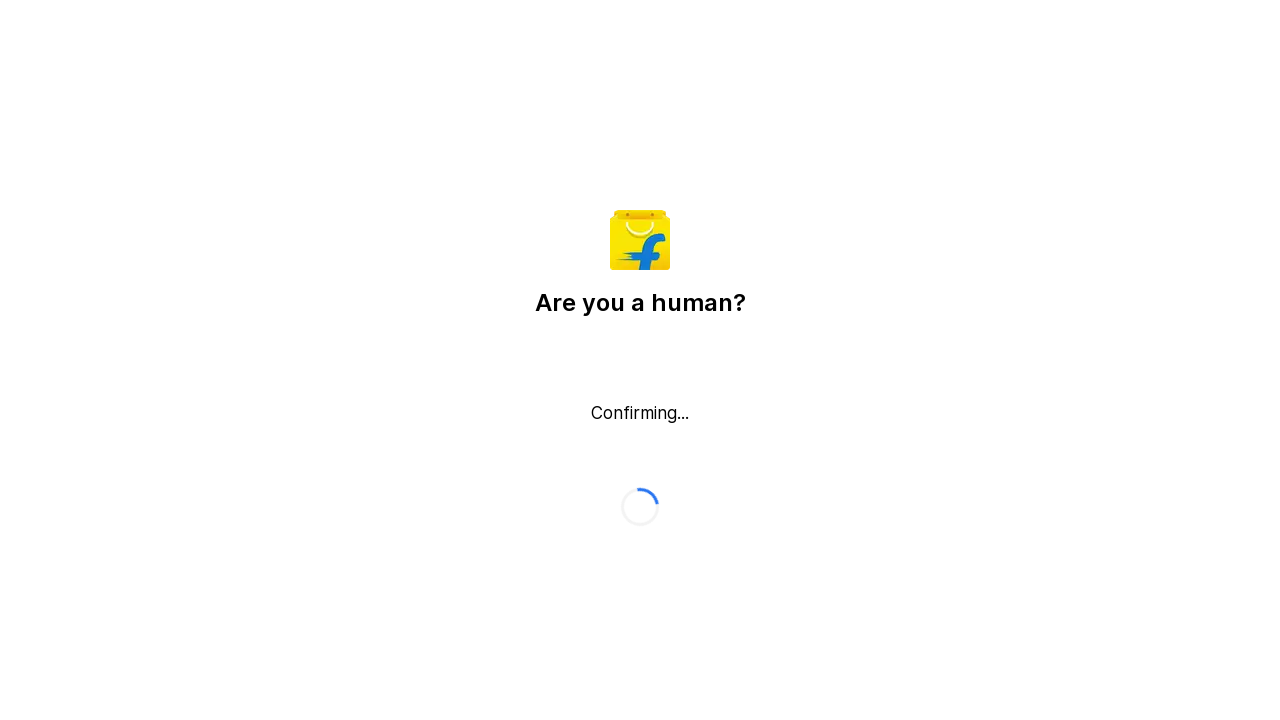

Set viewport size to 100 width and 200 height pixels
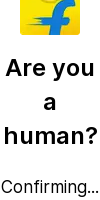

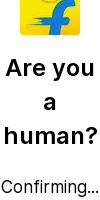